Tests jQuery UI datepicker functionality by opening the date picker widget within an iframe and selecting the 13th day of the current month.

Starting URL: http://jqueryui.com/datepicker/

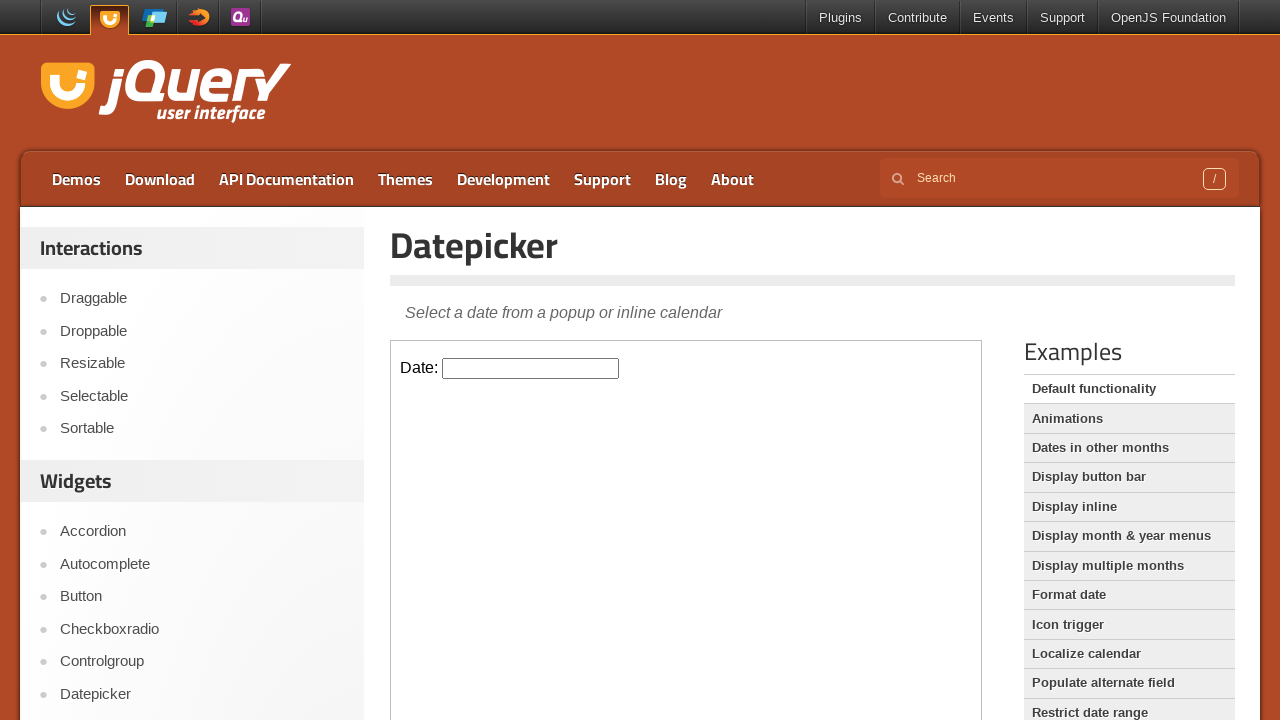

Located the demo iframe containing the datepicker
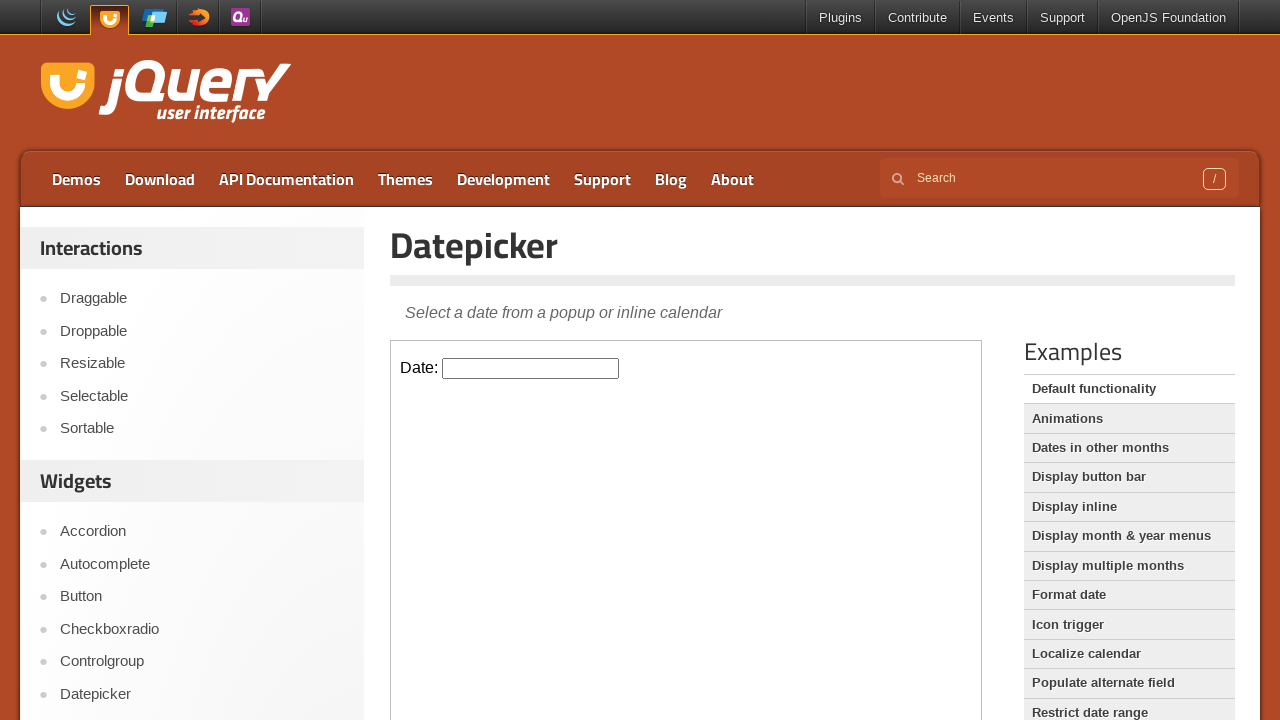

Clicked on the datepicker input field to open the calendar widget at (531, 368) on iframe.demo-frame >> nth=0 >> internal:control=enter-frame >> #datepicker
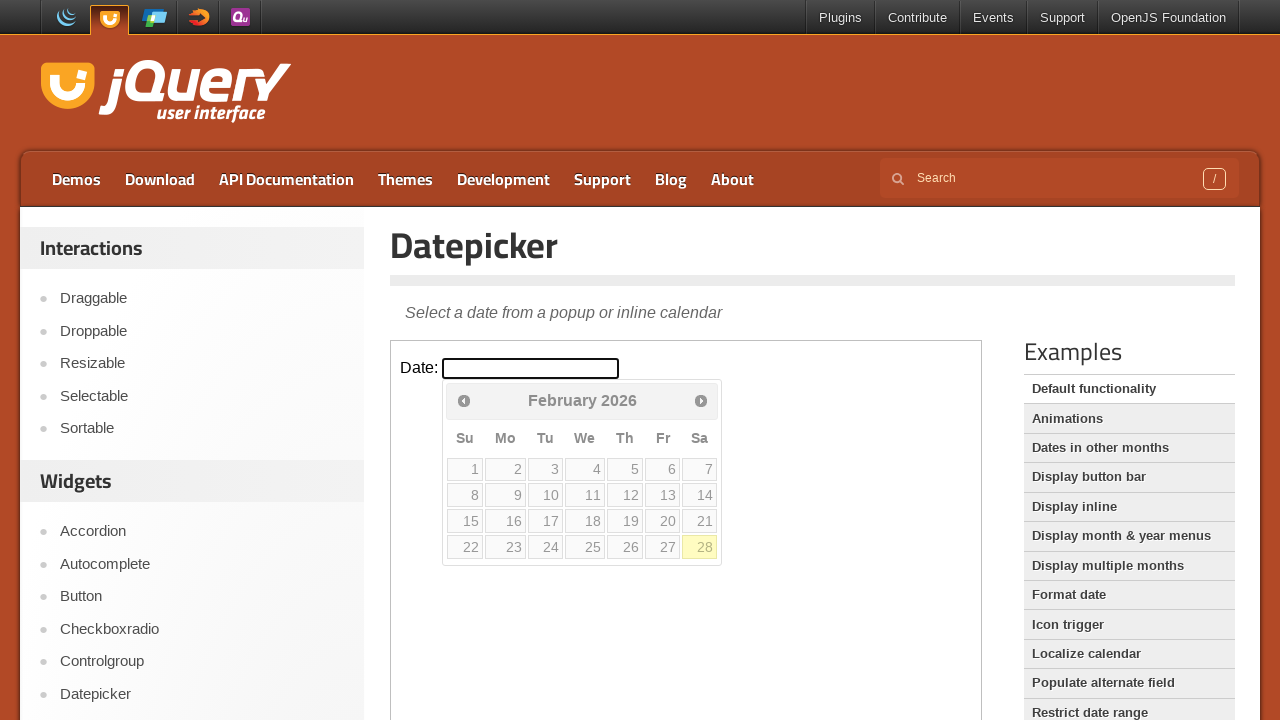

Waited for the datepicker widget to become visible
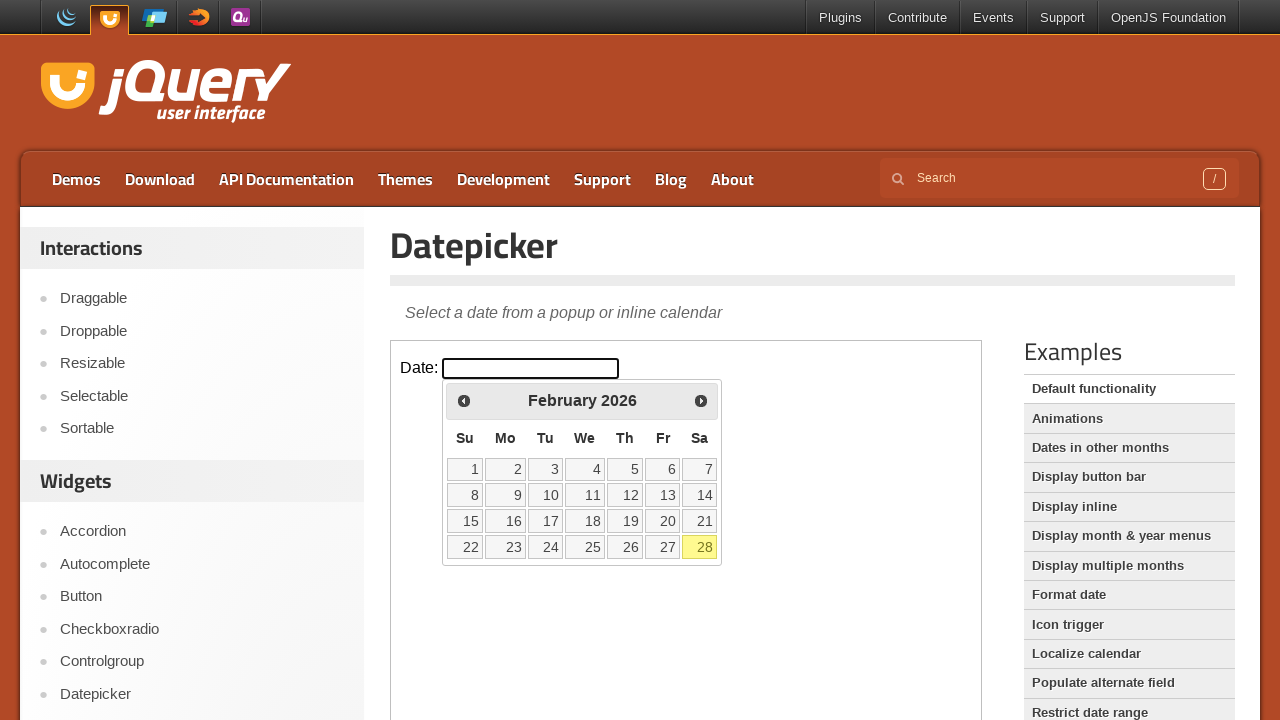

Selected the 13th day from the datepicker calendar at (663, 495) on iframe.demo-frame >> nth=0 >> internal:control=enter-frame >> #ui-datepicker-div
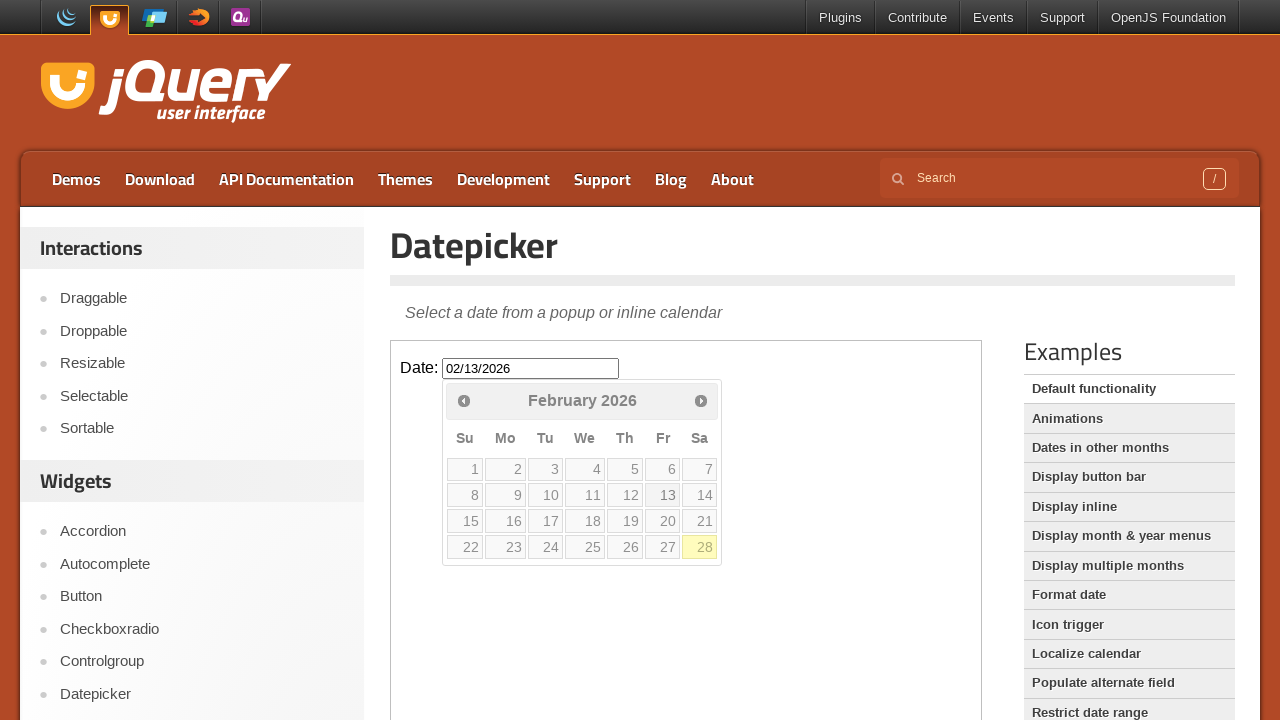

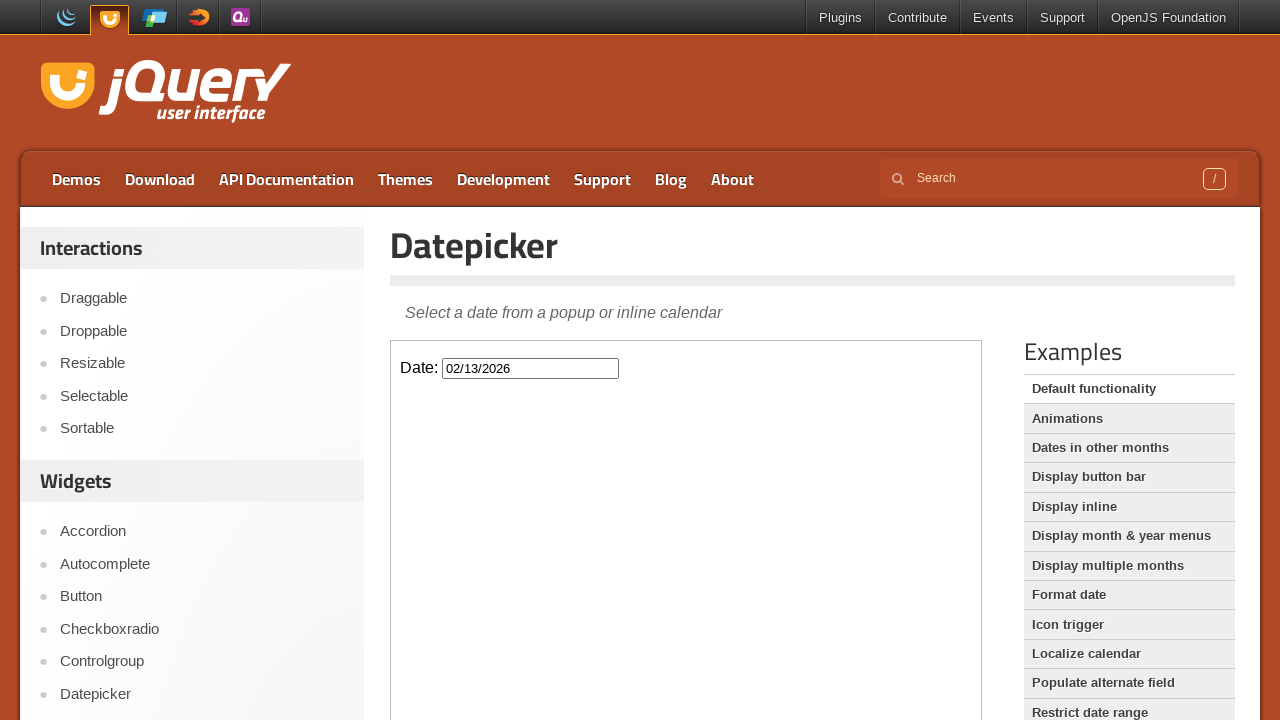